Tests the "Try it for free" form submission process including email entry and subsequent registration form completion

Starting URL: https://www.orangehrm.com/

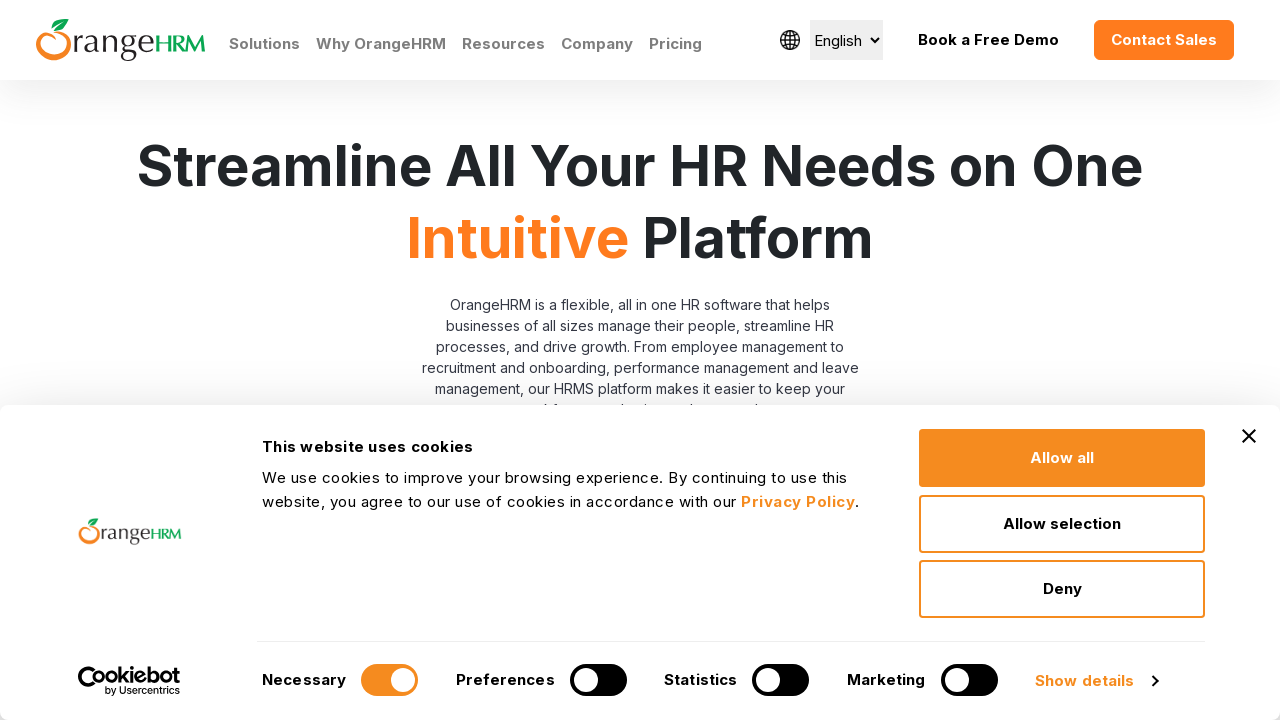

Filled email field with 'michael.davis@techcorp.com' on homepage on input[name='EmailHomePage']
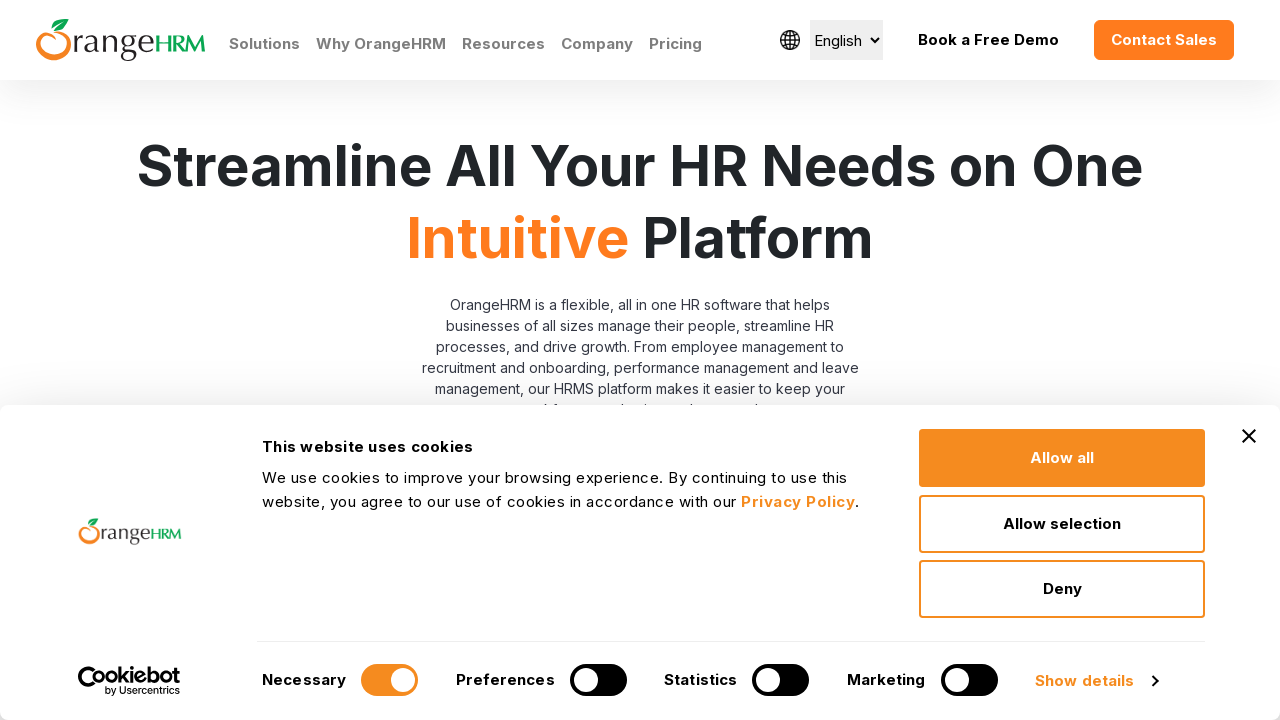

Clicked 'Try it for free' request button at (717, 360) on input[name='action_request']
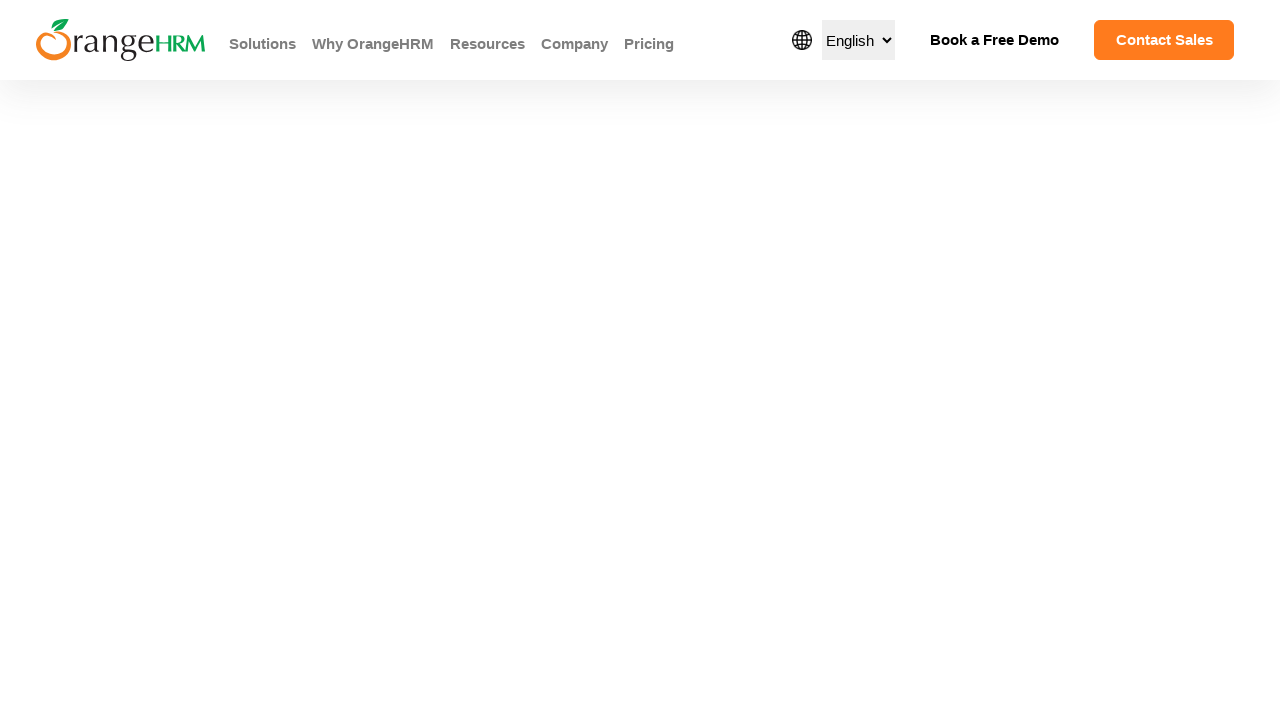

Filled subdomain field with 'techcorp' on input[name='subdomain']
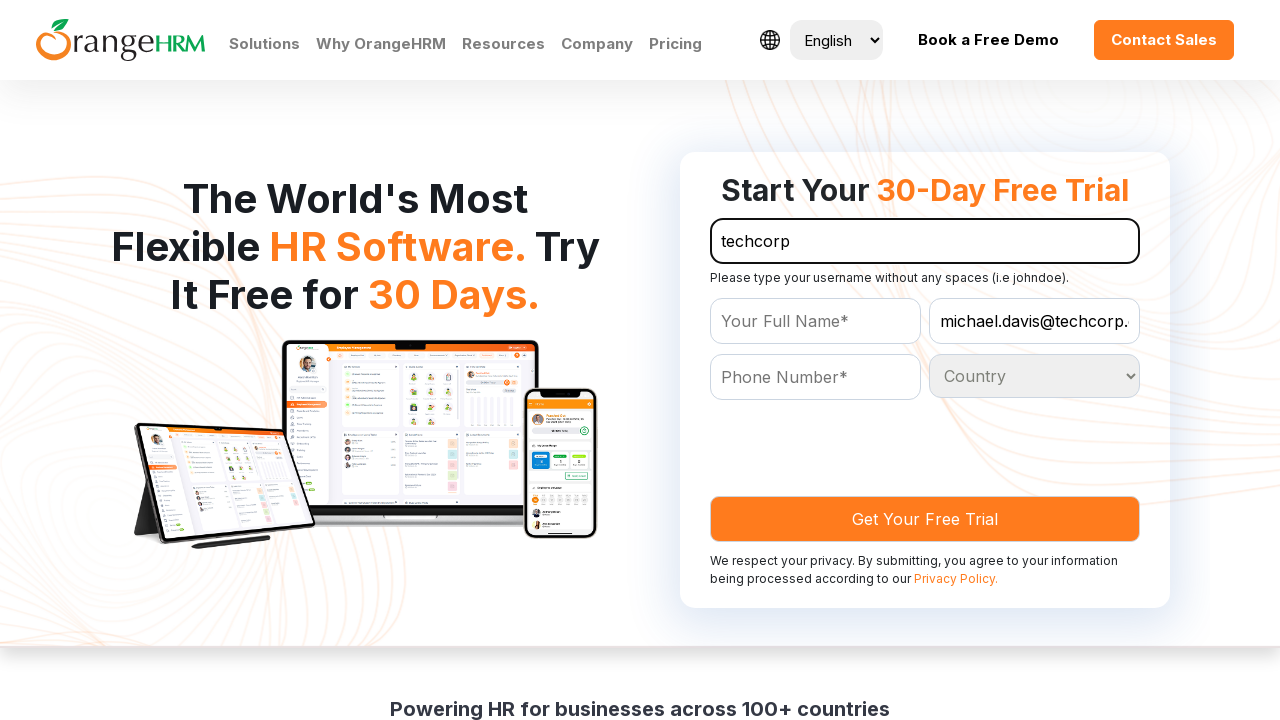

Filled name field with 'Michael Davis' on input[name='Name']
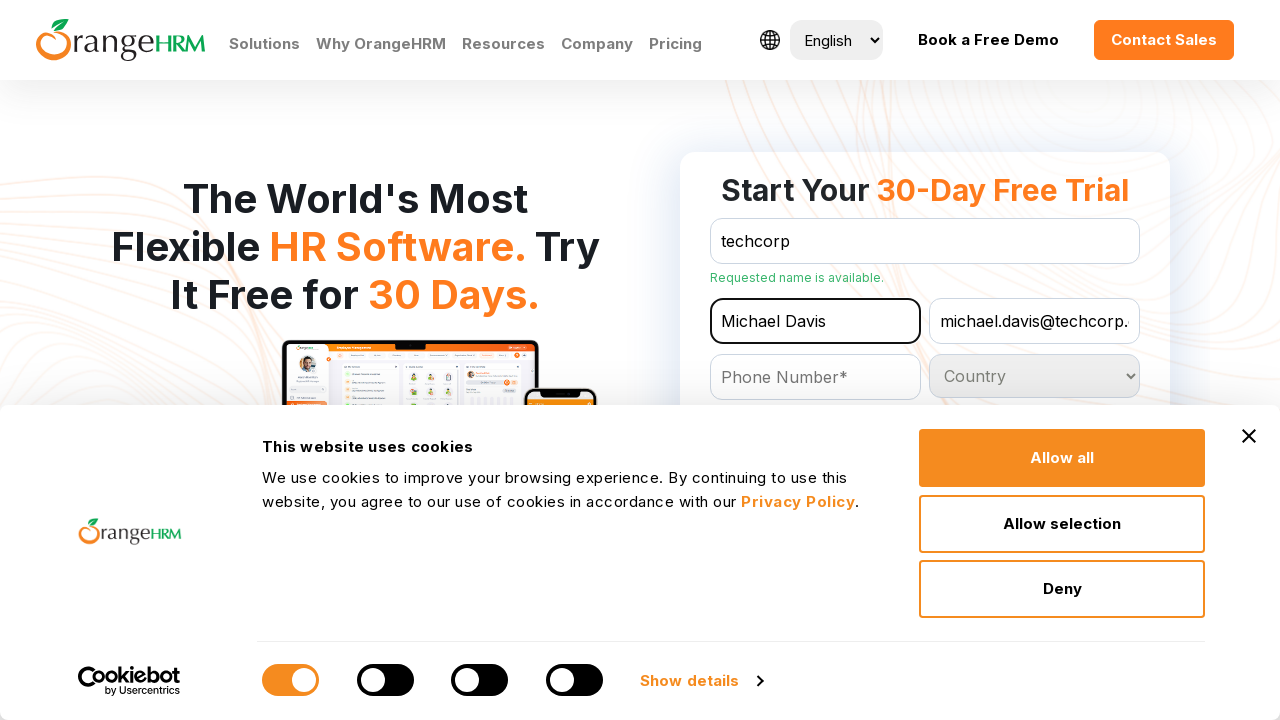

Filled contact field with '5551234567' on input[name='Contact']
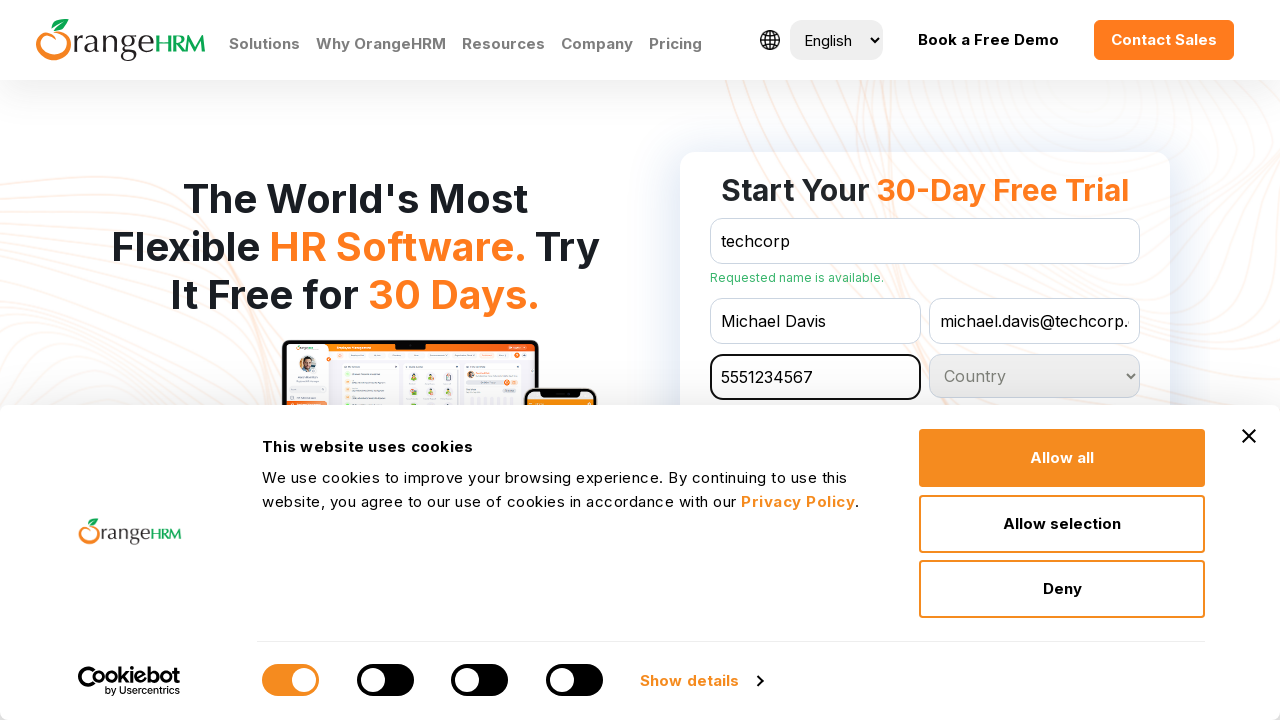

Selected 'Nepal' from country dropdown on select[name='Country']
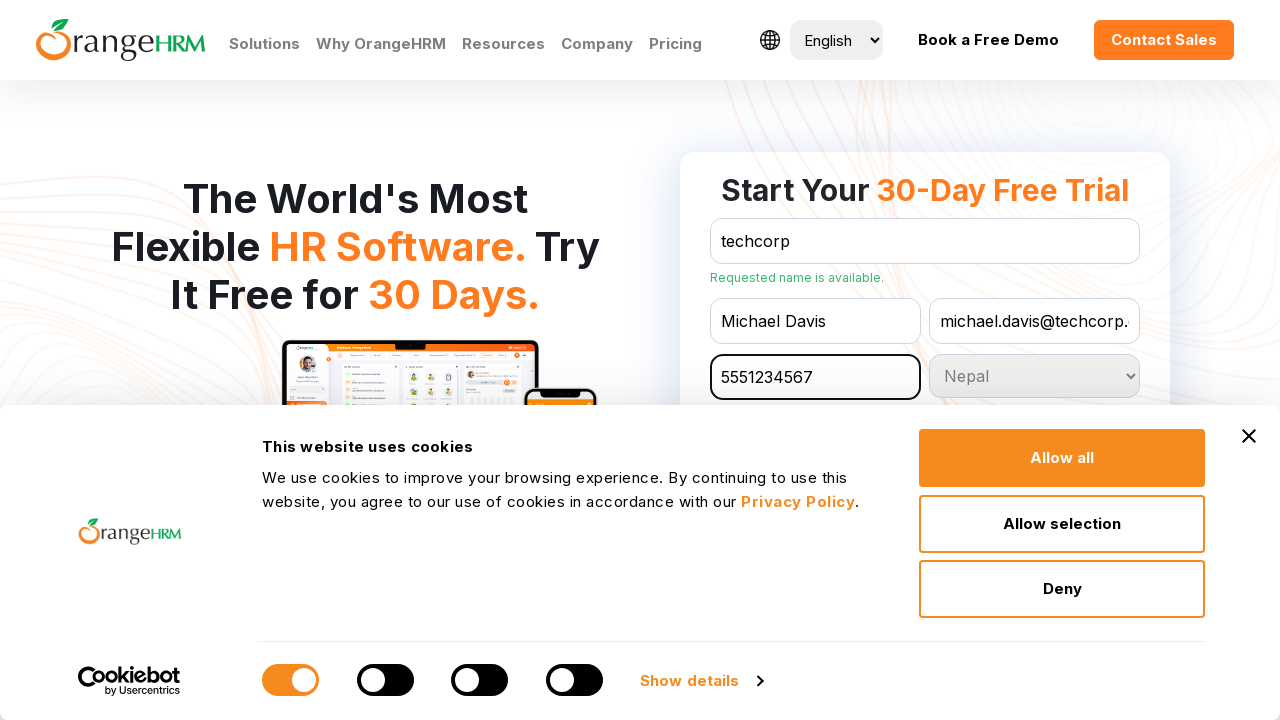

Clicked submit button to complete registration form at (925, 360) on input[name='action_submitForm']
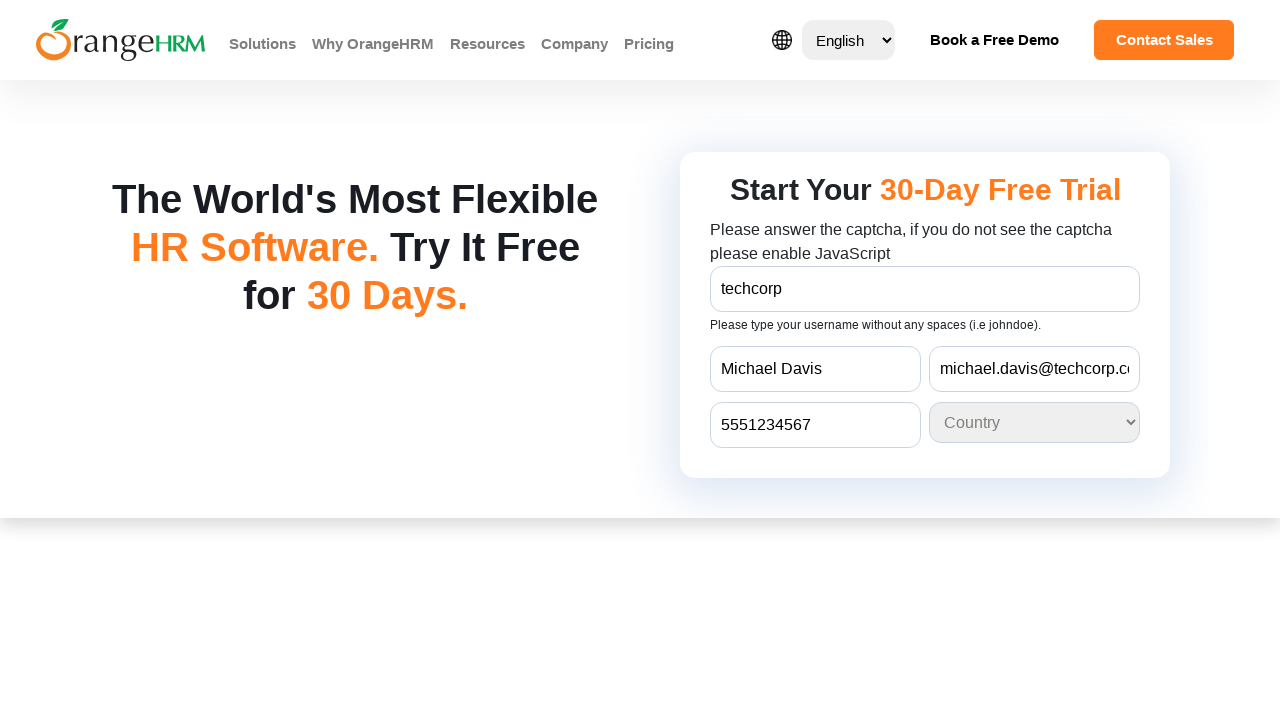

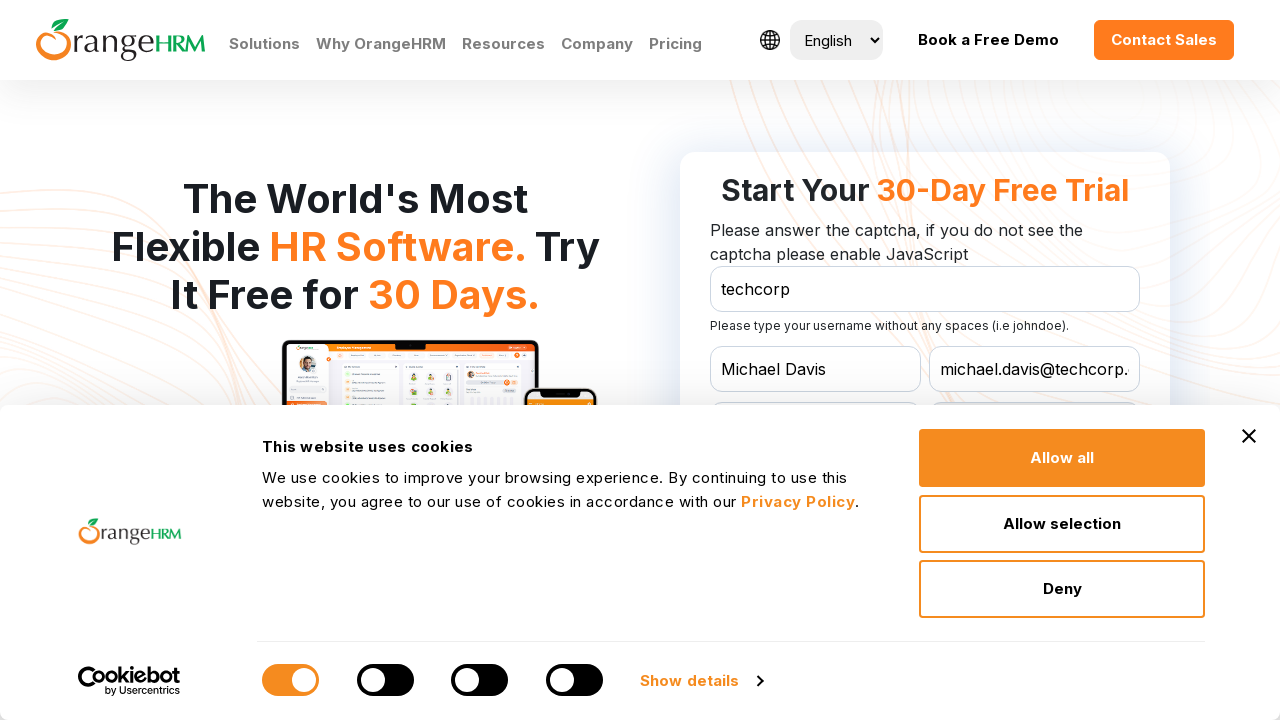